Tests browser tab management by opening a new tab and navigating to a second website, demonstrating multi-tab handling capabilities

Starting URL: https://demo.opencart.com/

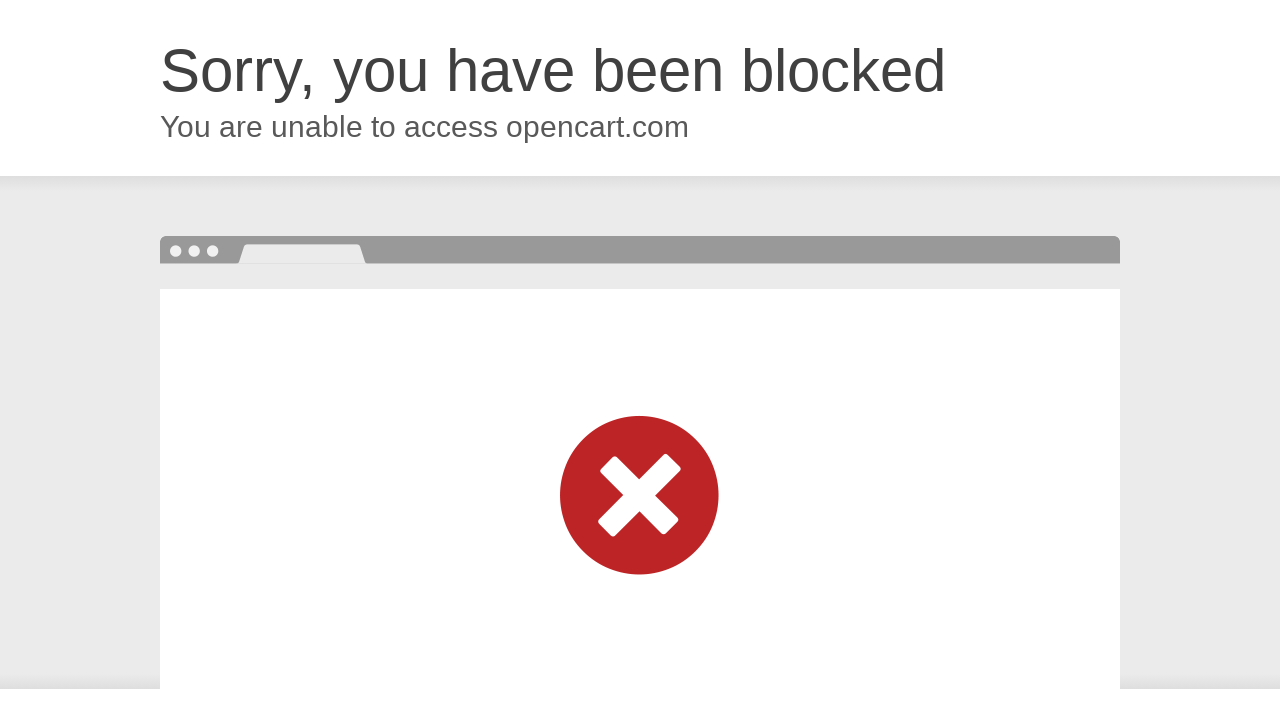

Opened a new browser tab
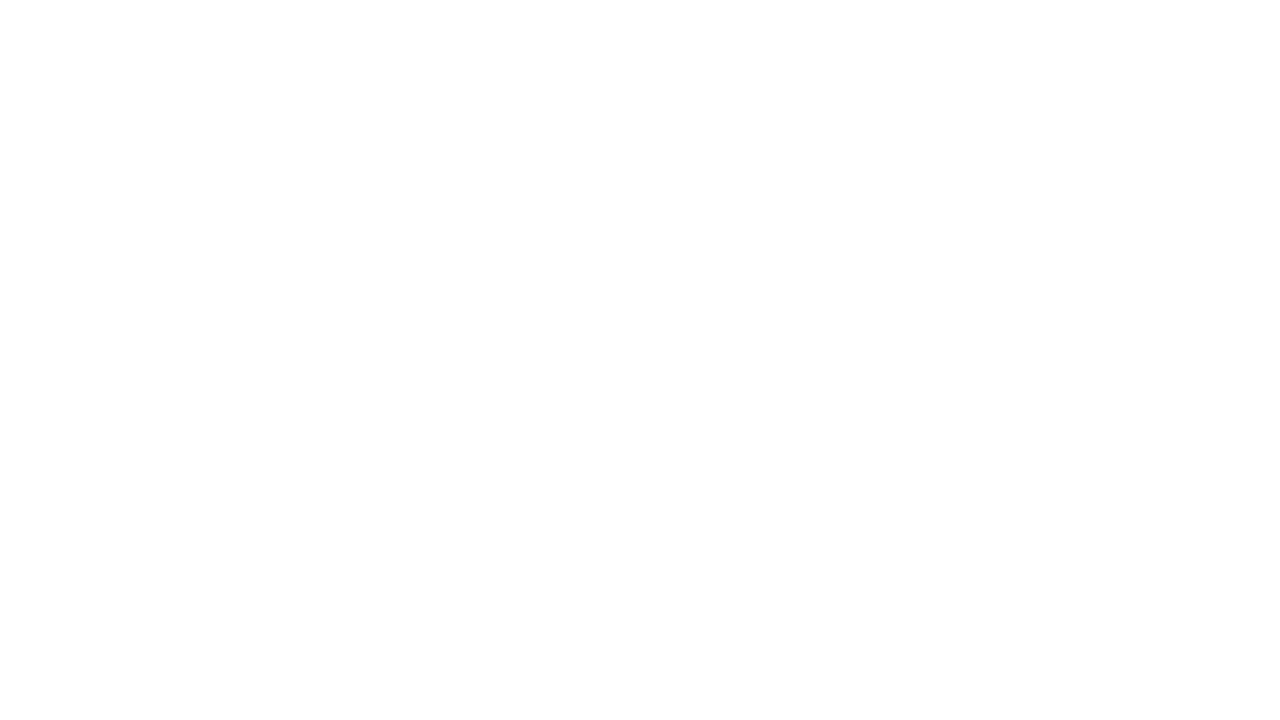

Navigated to OrangeHRM login page in new tab
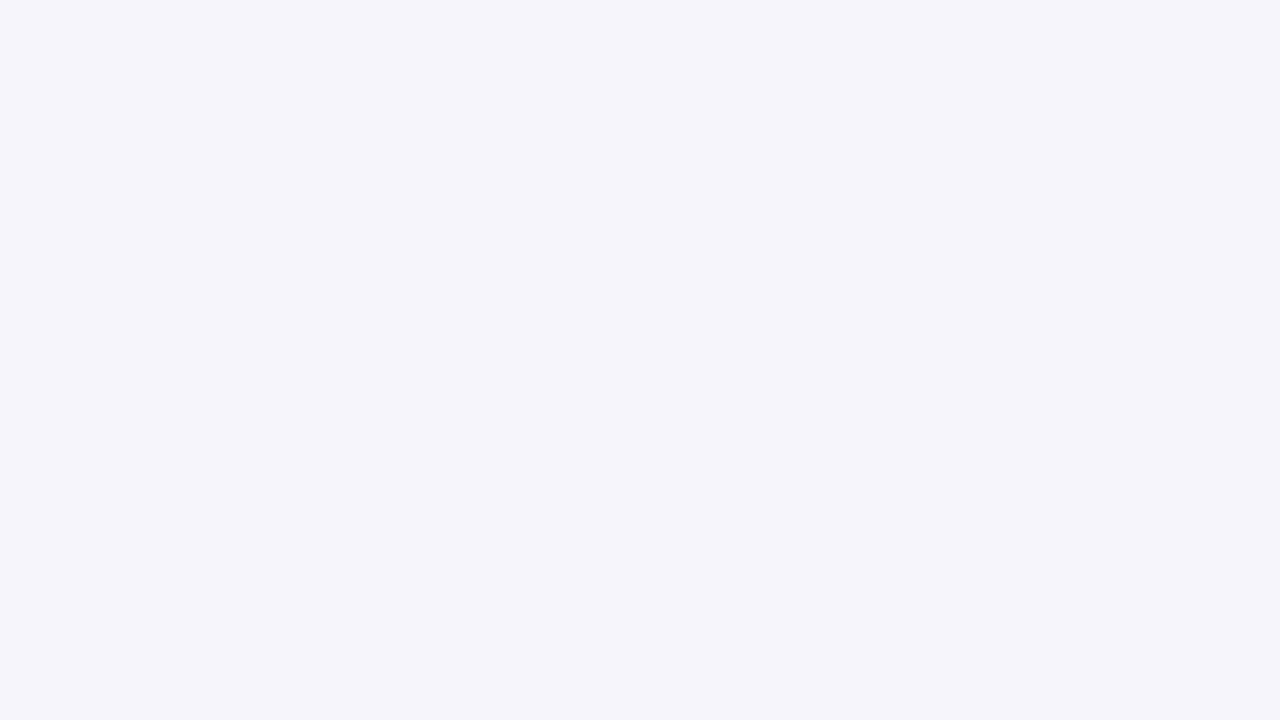

OrangeHRM login page DOM content loaded
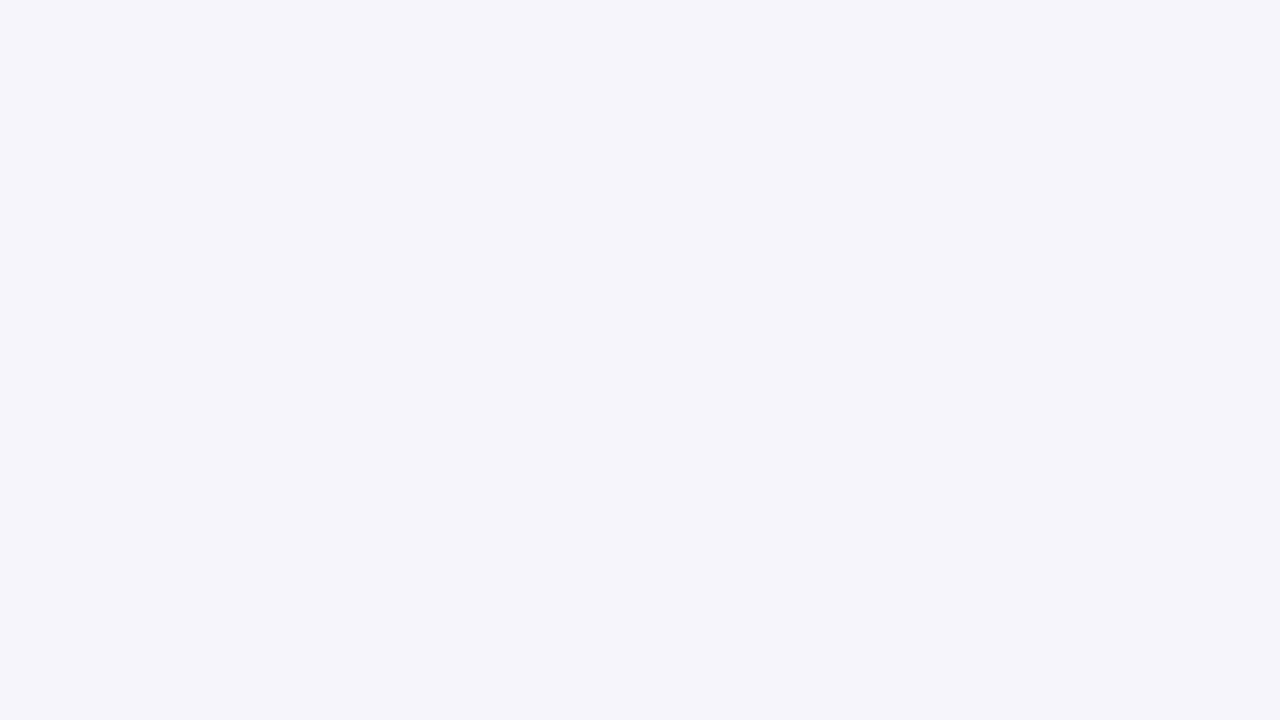

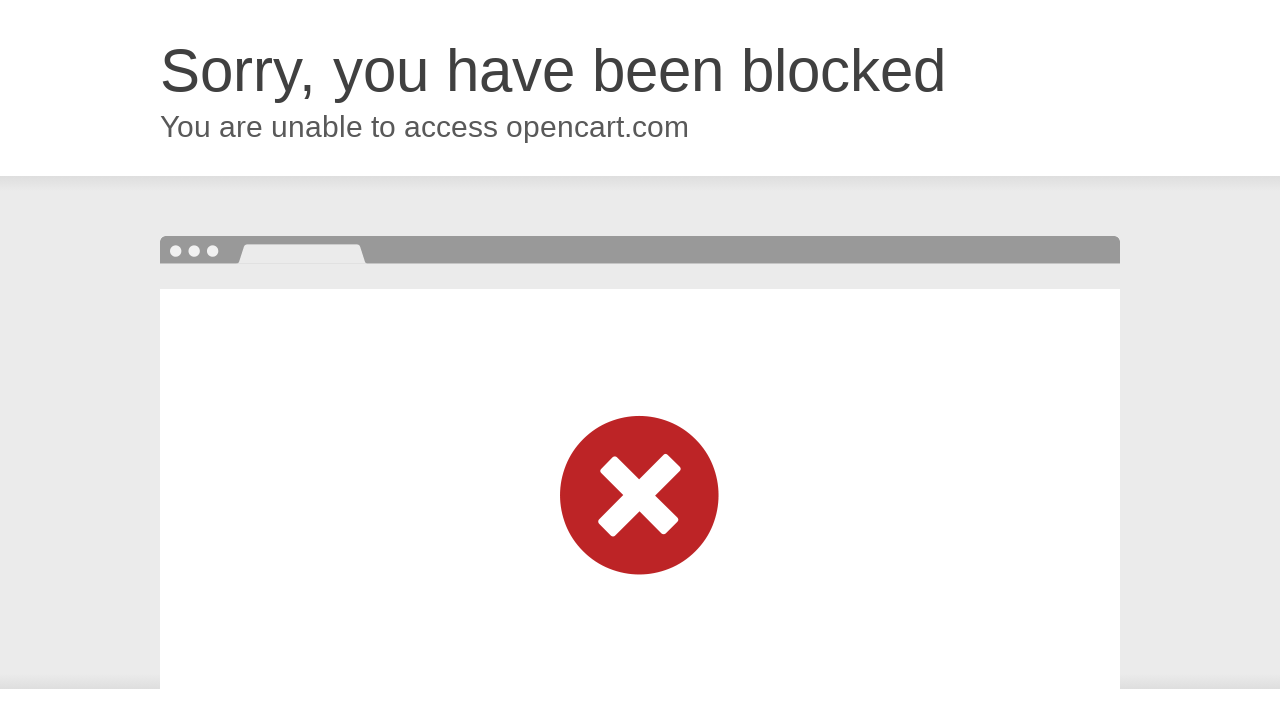